Tests right-click context menu functionality by right-clicking on an element, selecting the "Edit" option from the context menu, and accepting the resulting alert dialog.

Starting URL: http://swisnl.github.io/jQuery-contextMenu/demo.html

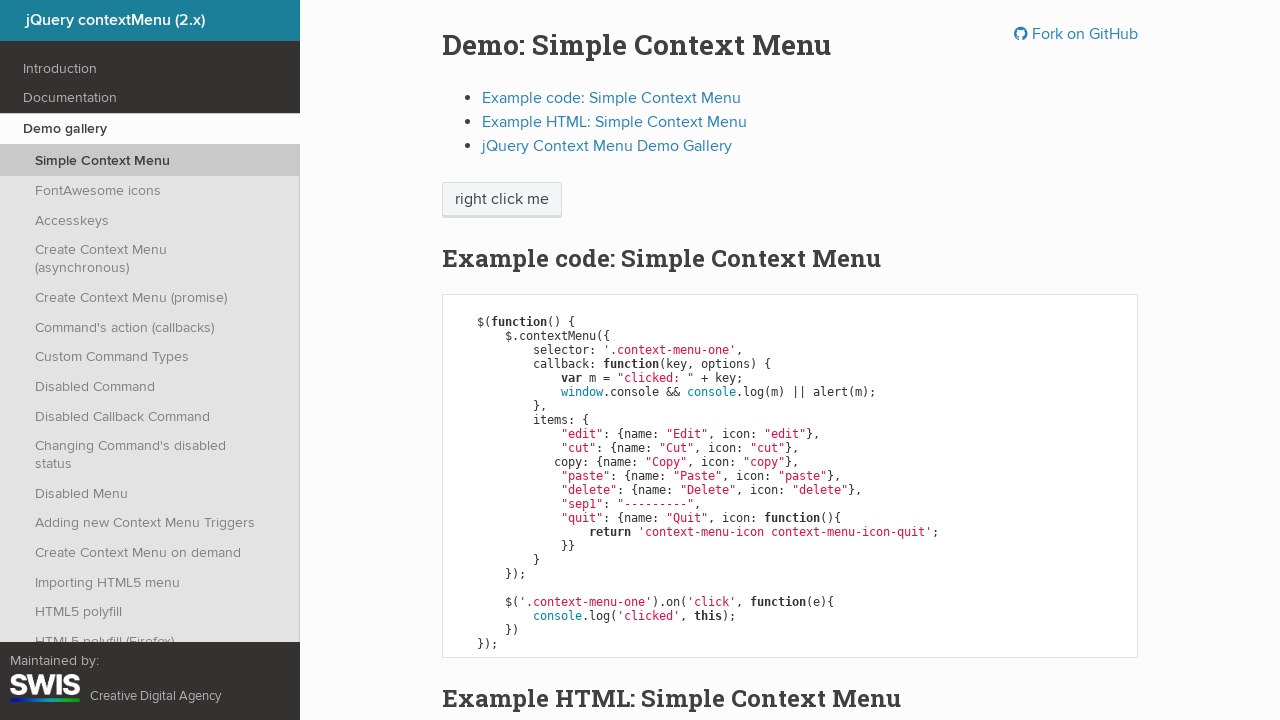

Right-click target element is present on the page
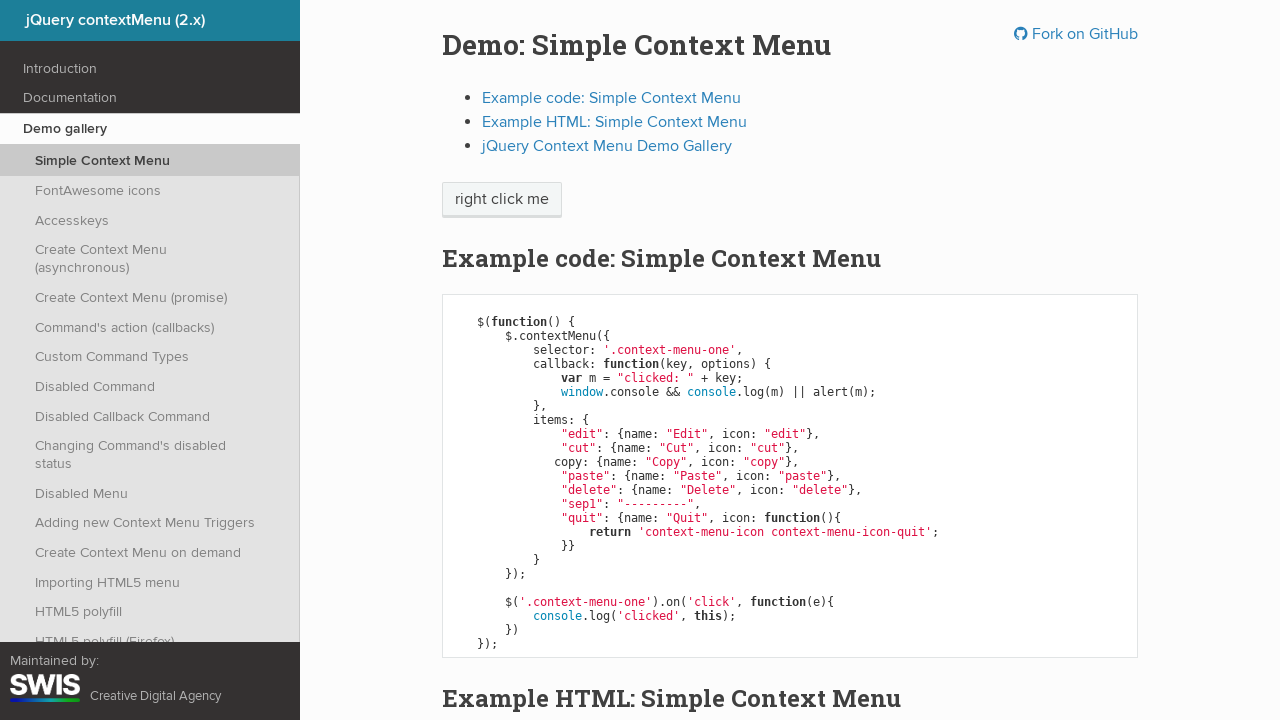

Right-clicked on the context menu target element to open context menu at (502, 200) on span.context-menu-one
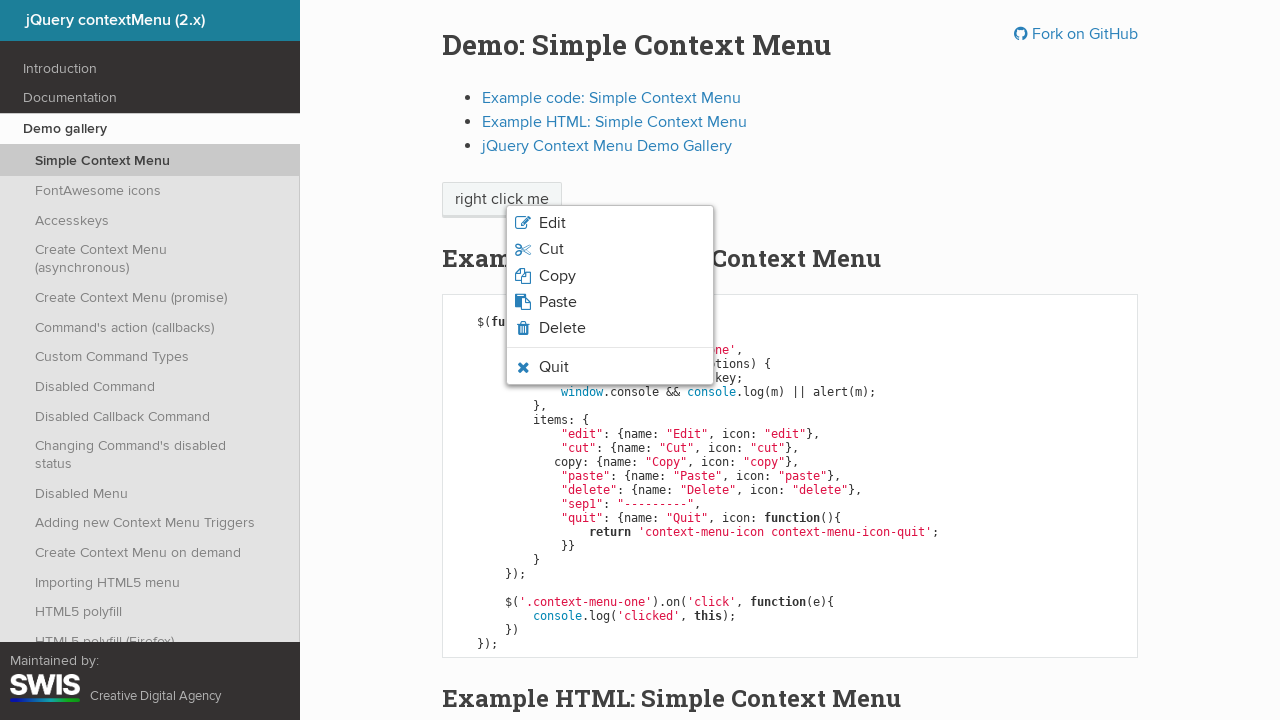

Context menu appeared with Edit option visible
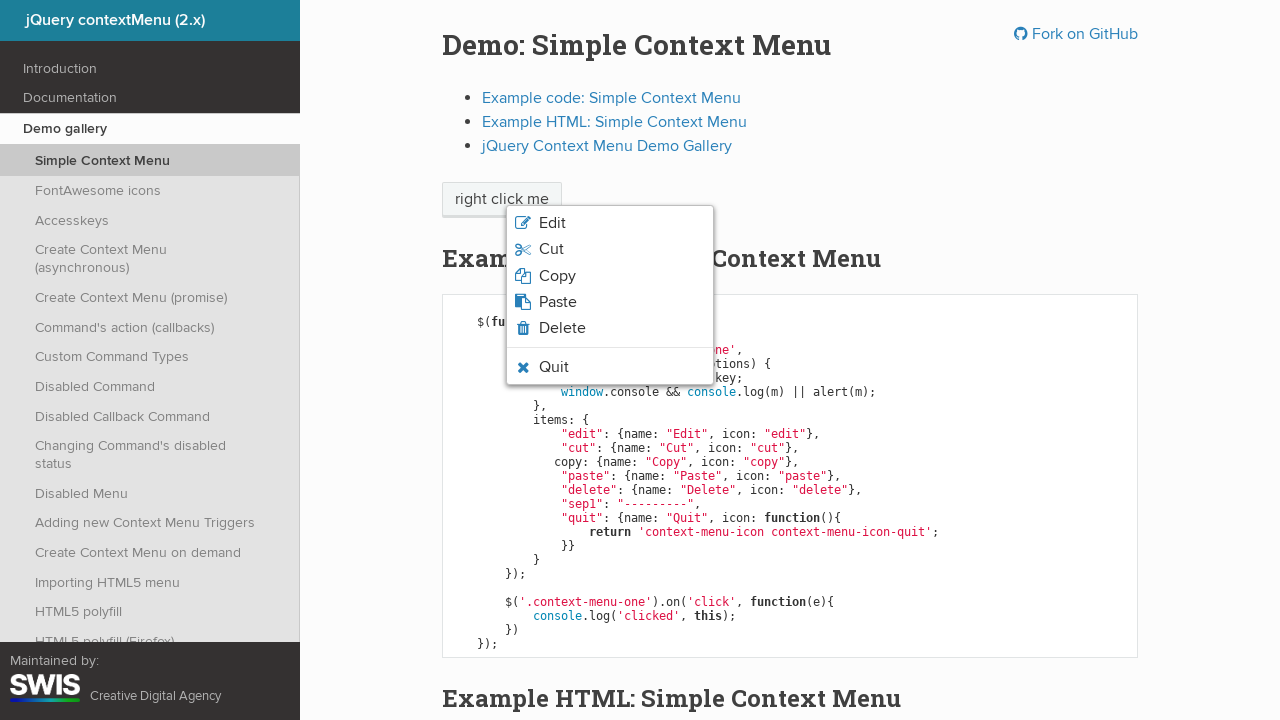

Clicked on Edit option from context menu at (610, 223) on .context-menu-icon-edit
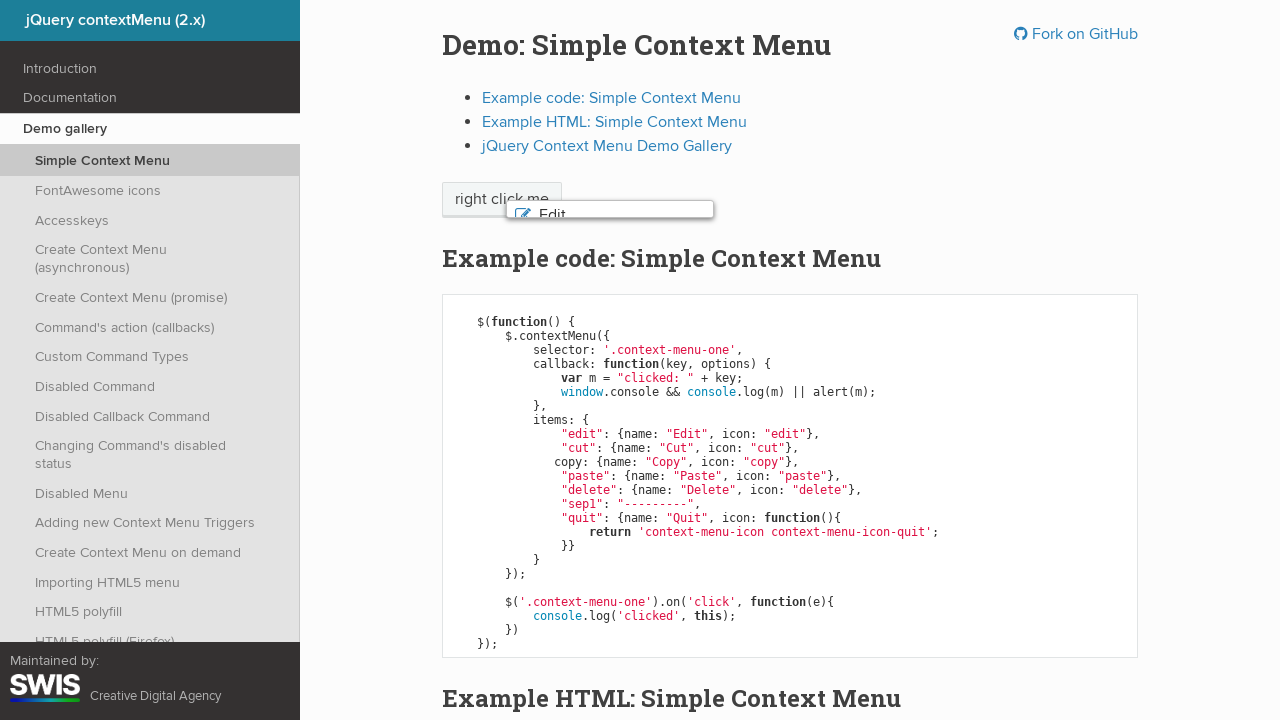

Set up dialog handler to accept alerts
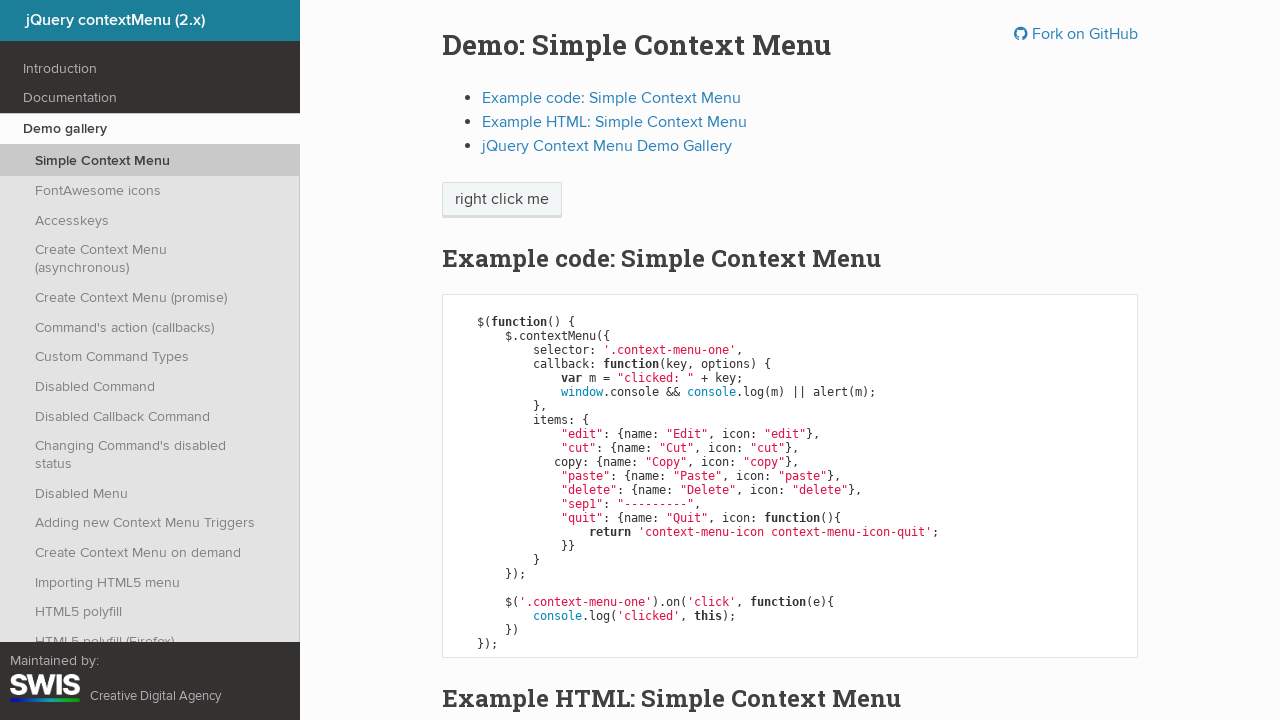

Waited for alert dialog to appear and be accepted
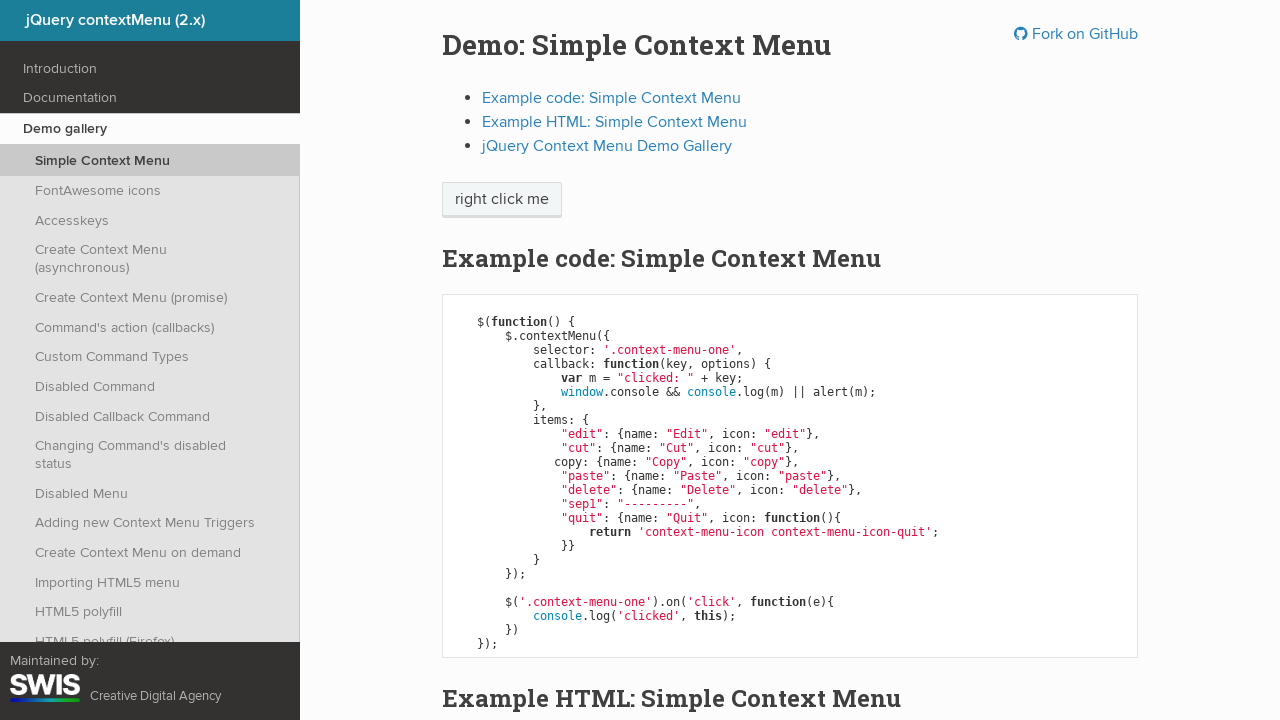

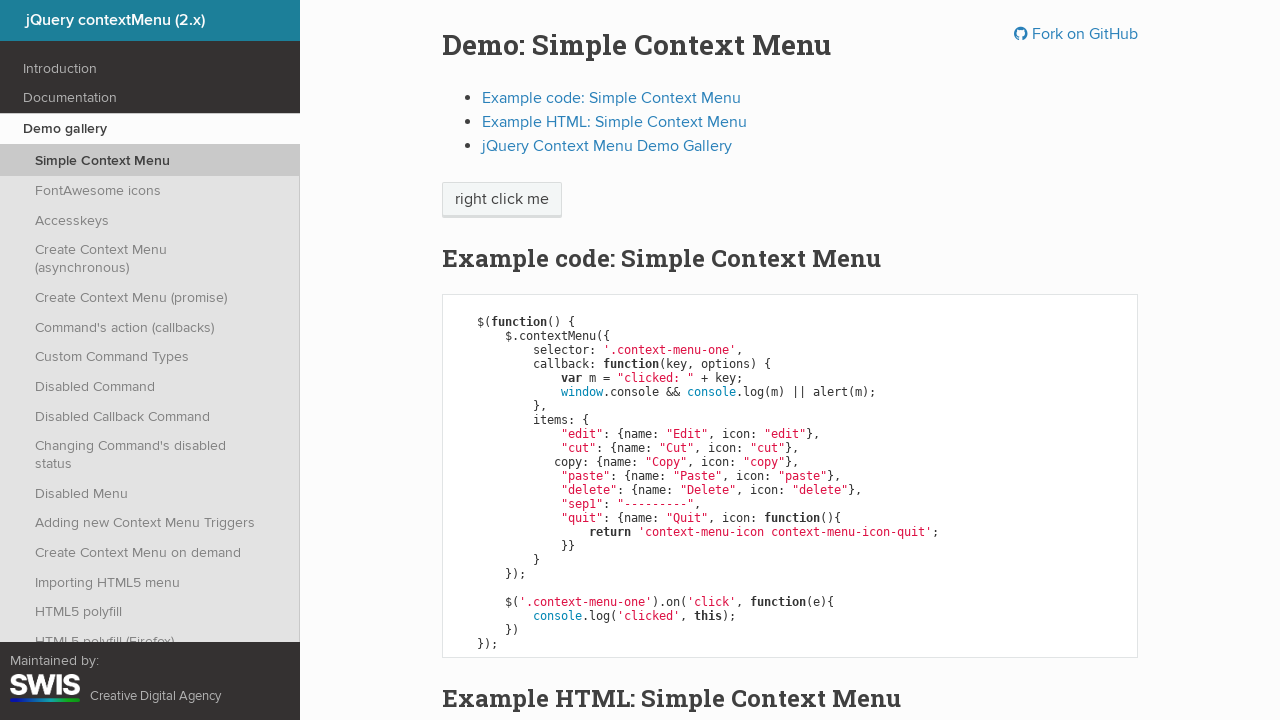